Tests drag and drop functionality by dragging an element and dropping it onto a target area

Starting URL: https://demoqa.com/droppable

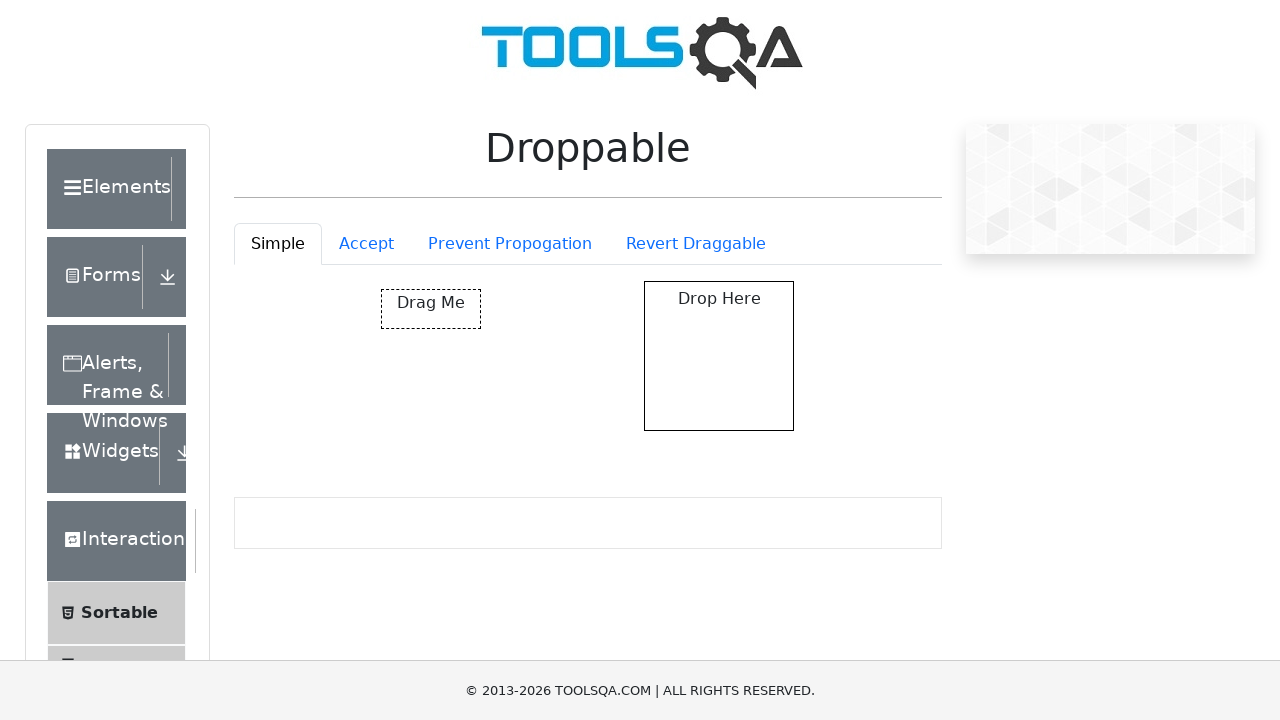

Waited for draggable element to be visible
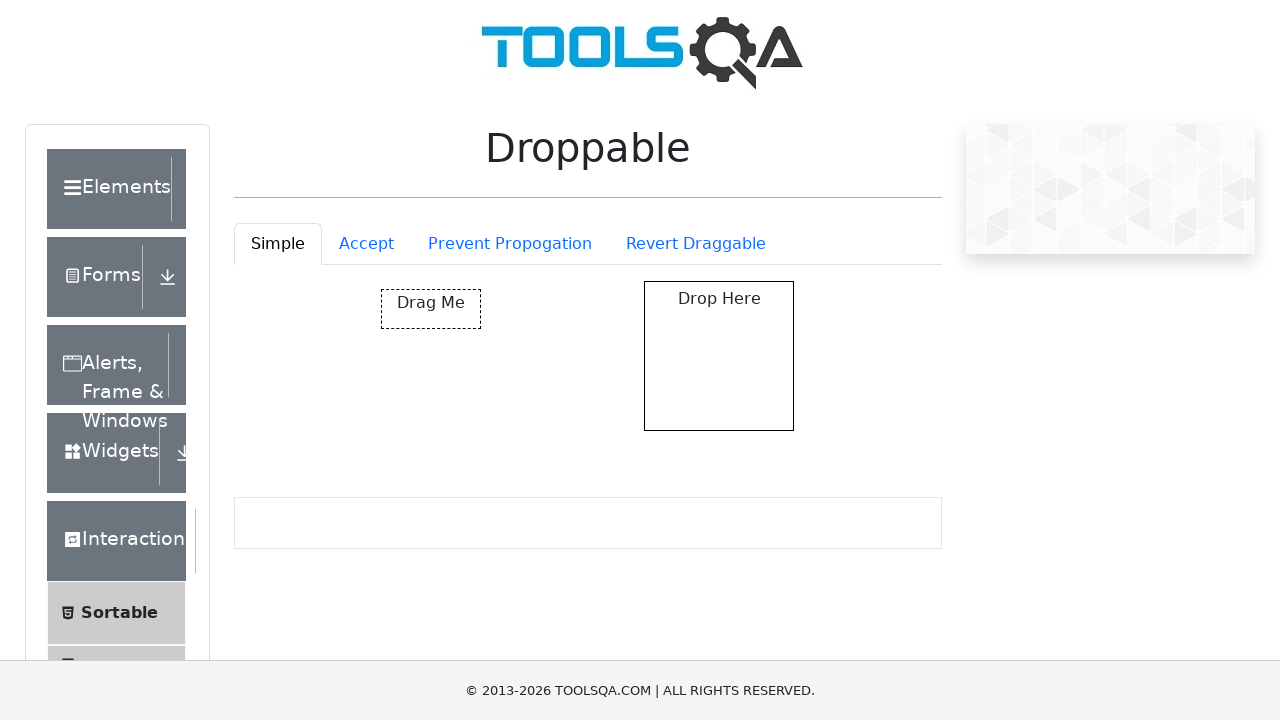

Waited for droppable target area to be visible
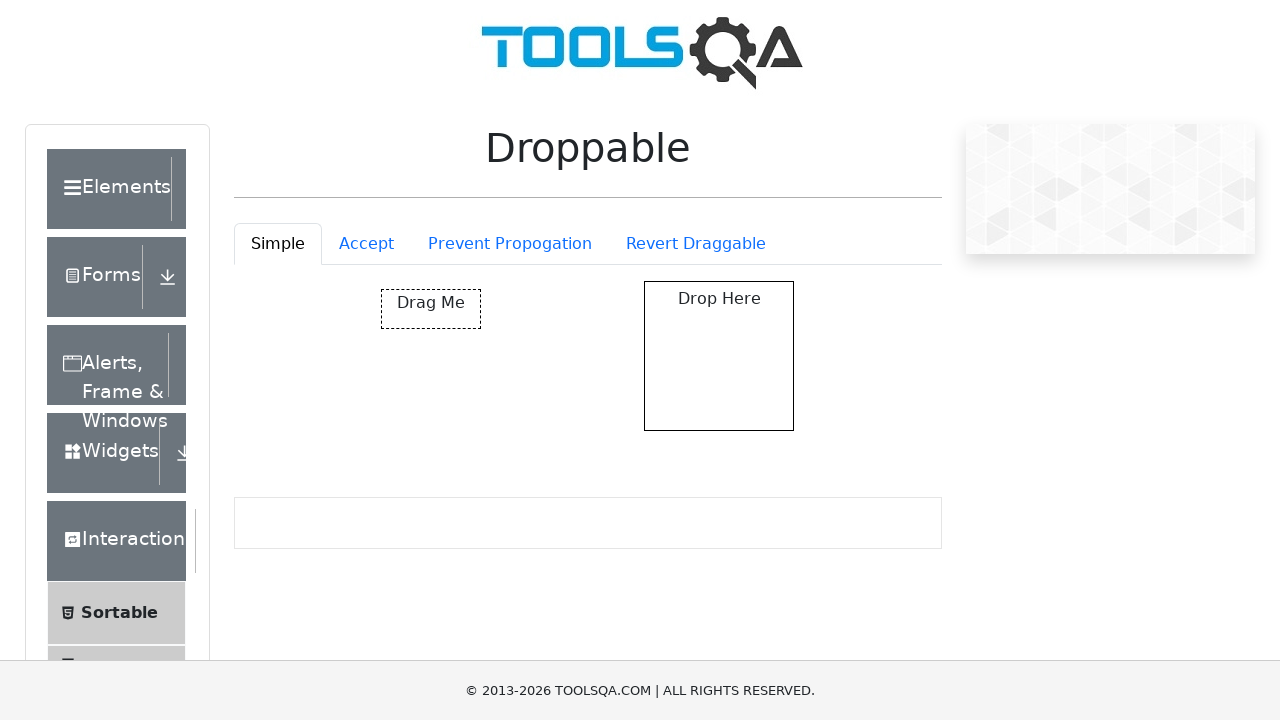

Dragged element from source and dropped it onto target area at (719, 356)
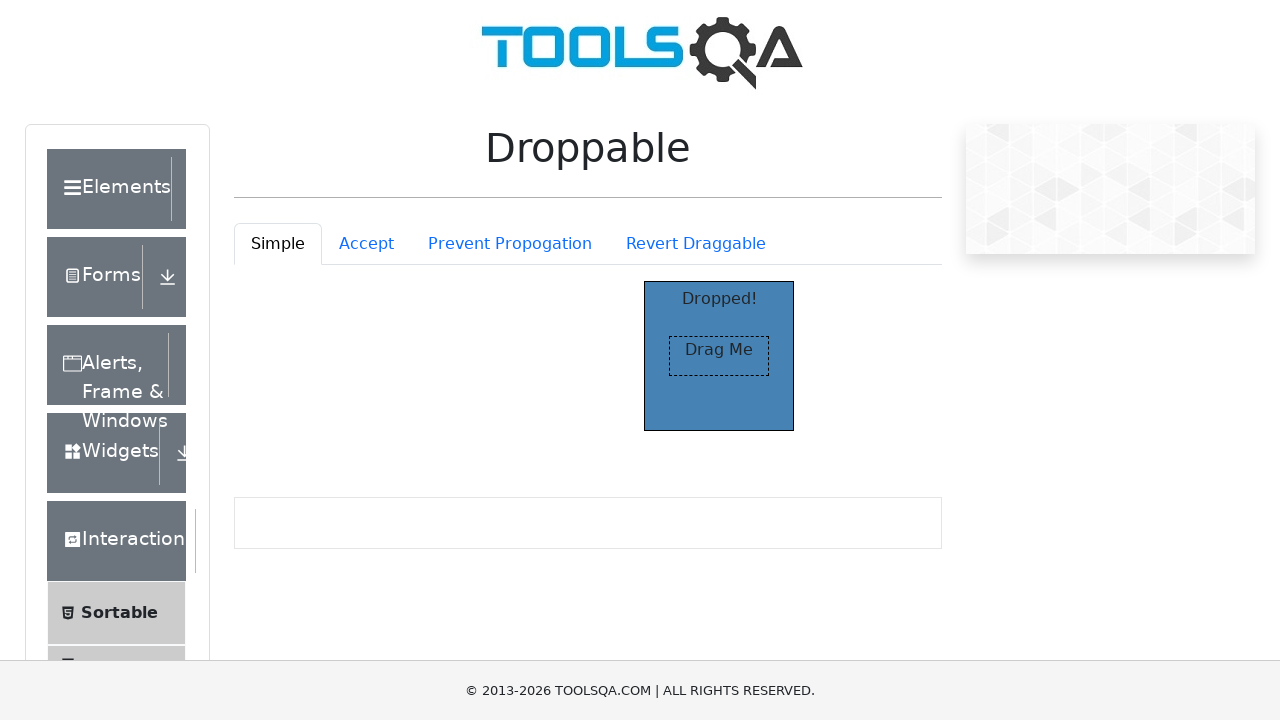

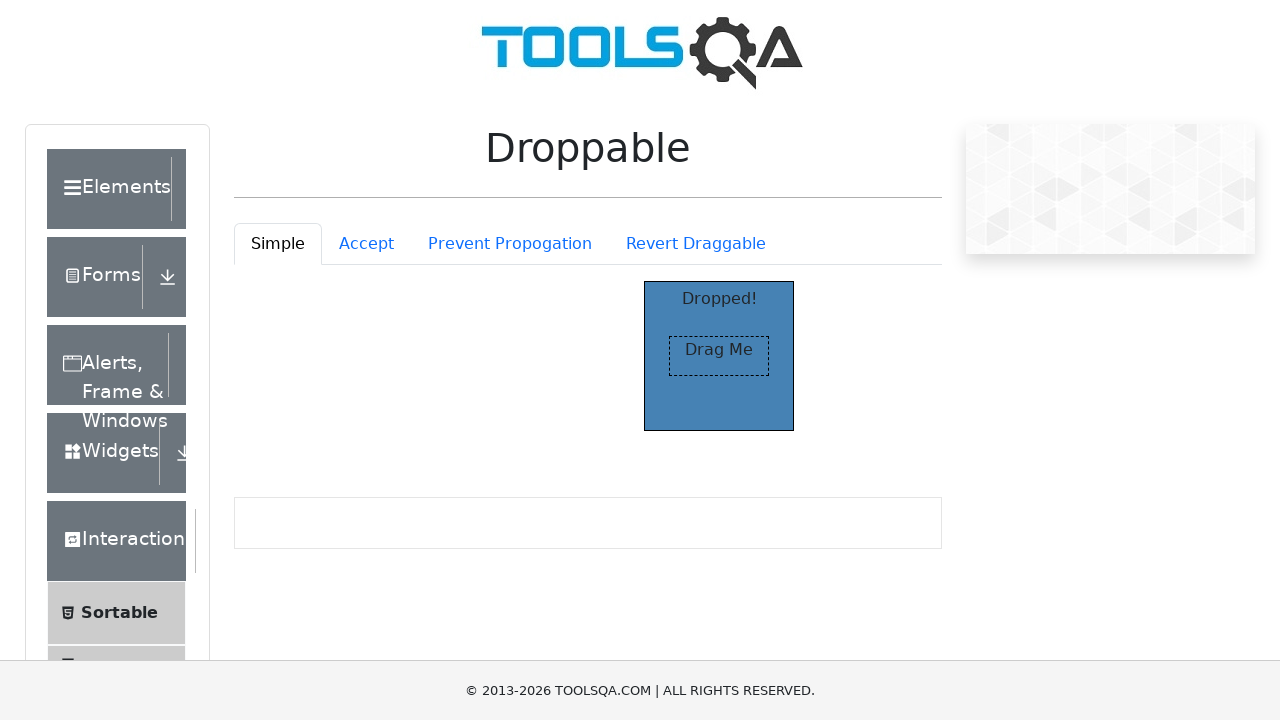